Tests selecting the 'Yes' radio button and verifies the result message displays correctly

Starting URL: https://demoqa.com/radio-button

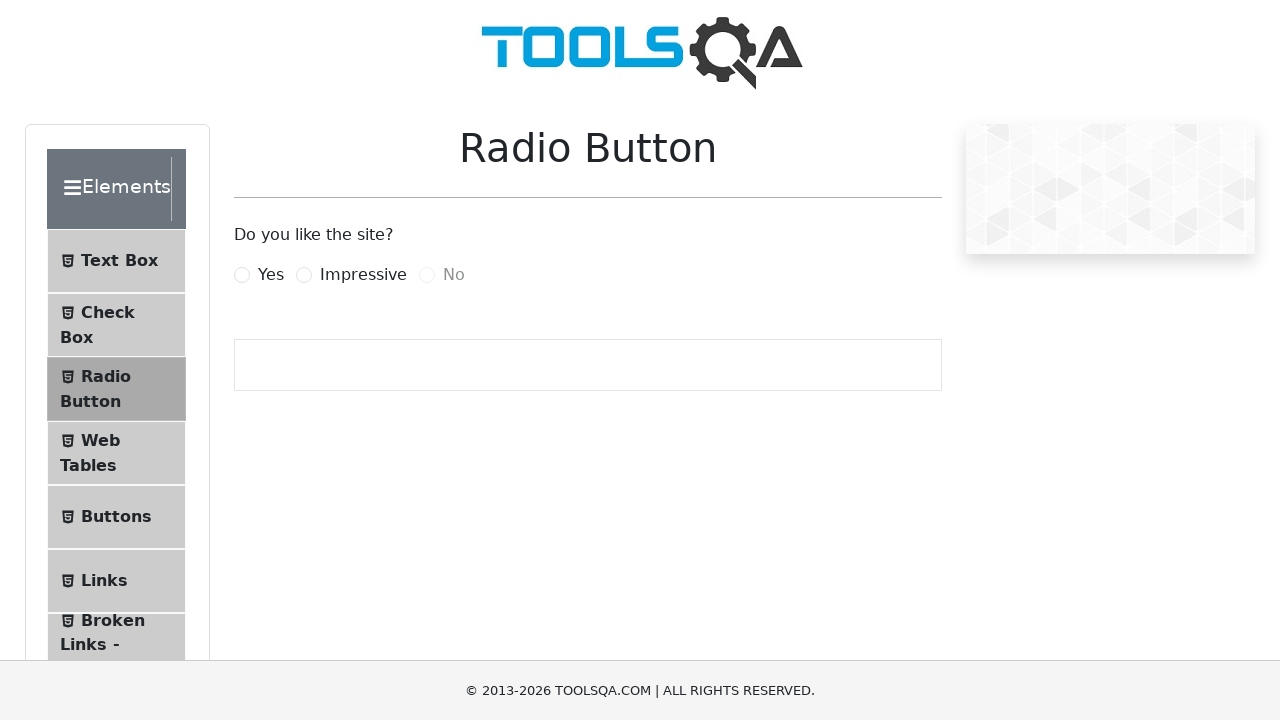

Clicked the 'Yes' radio button label at (271, 275) on label[for='yesRadio']
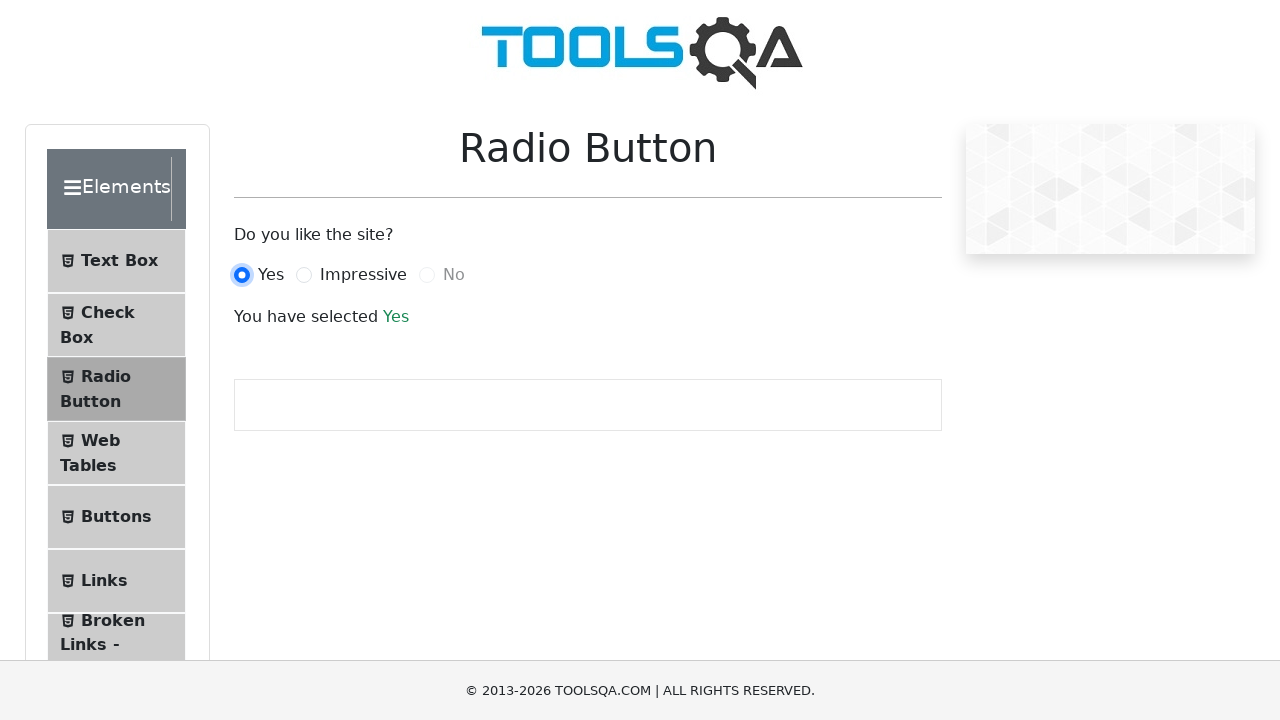

Retrieved result message text content
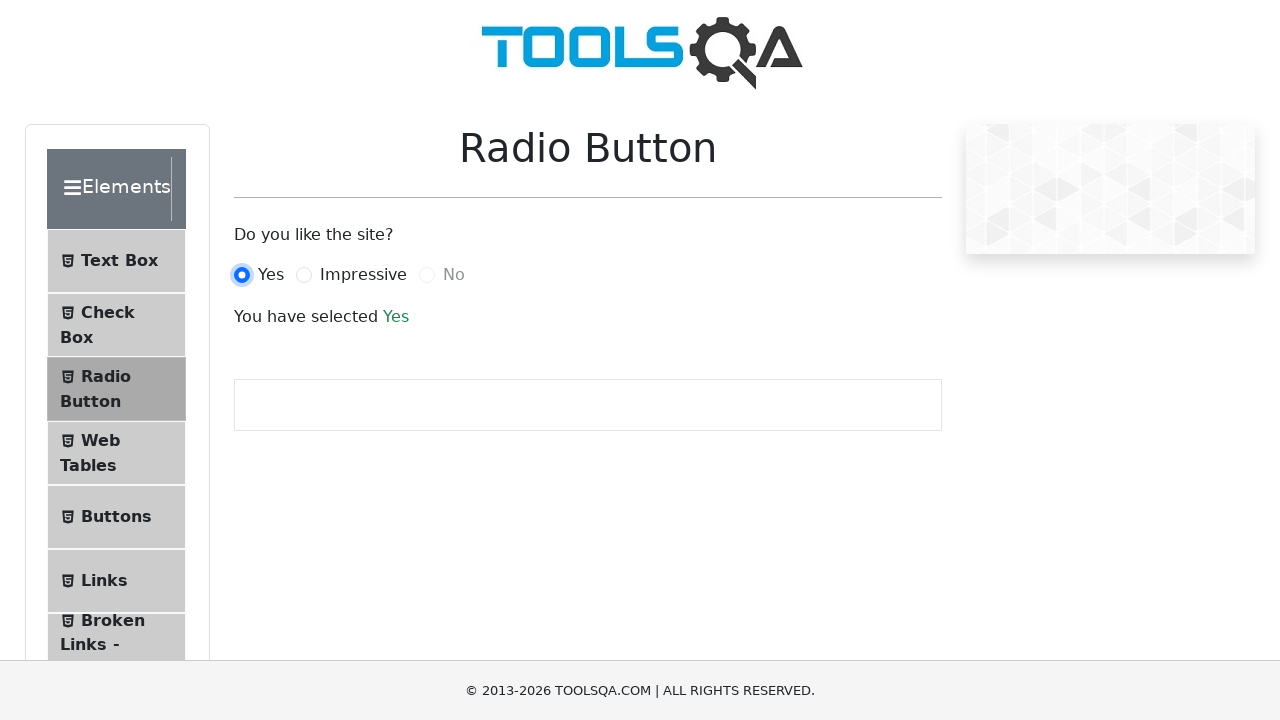

Verified result message displays 'Yes' correctly
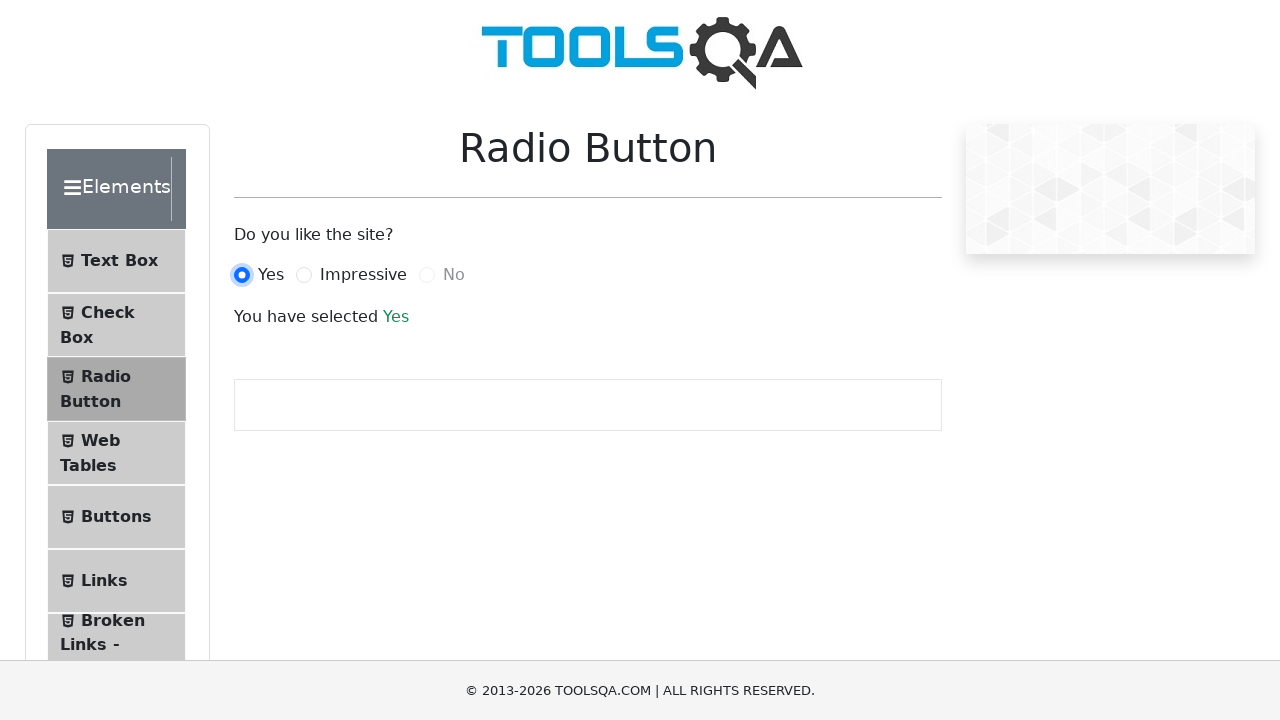

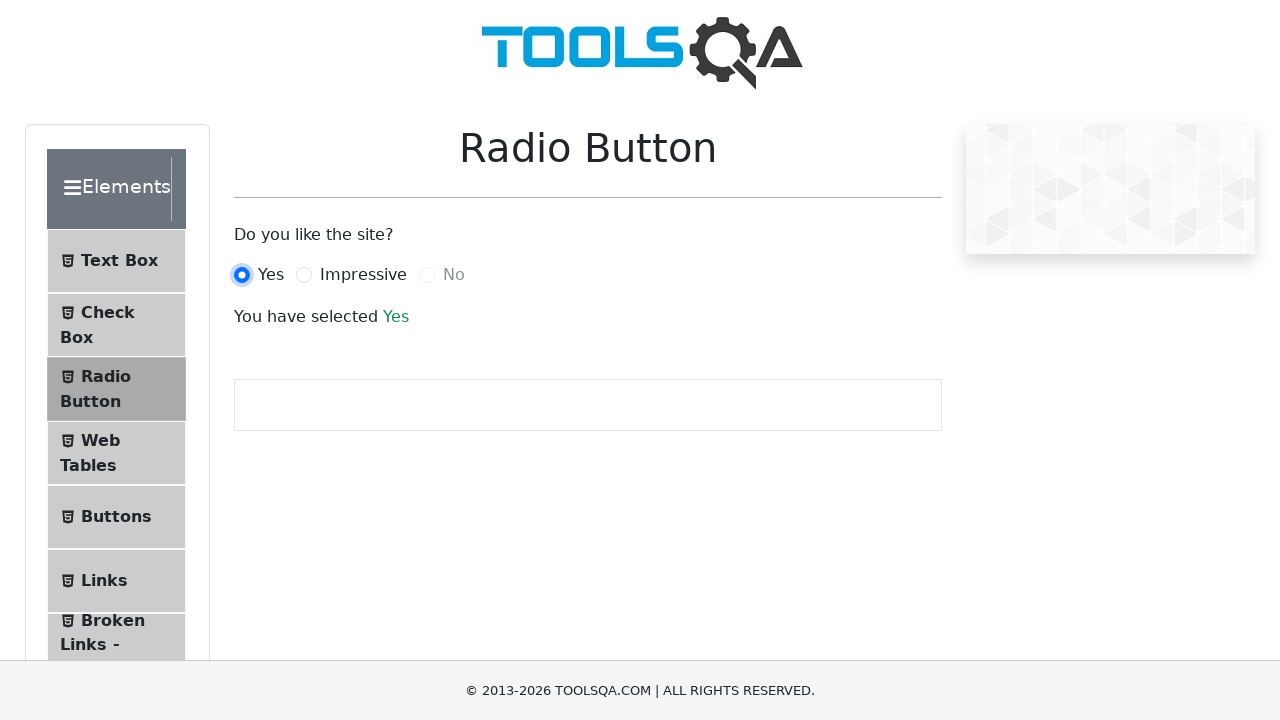